Fills out a job application form with name, email, phone, position, and message fields, then submits the form.

Starting URL: https://www.iranicard.ir/jobs/

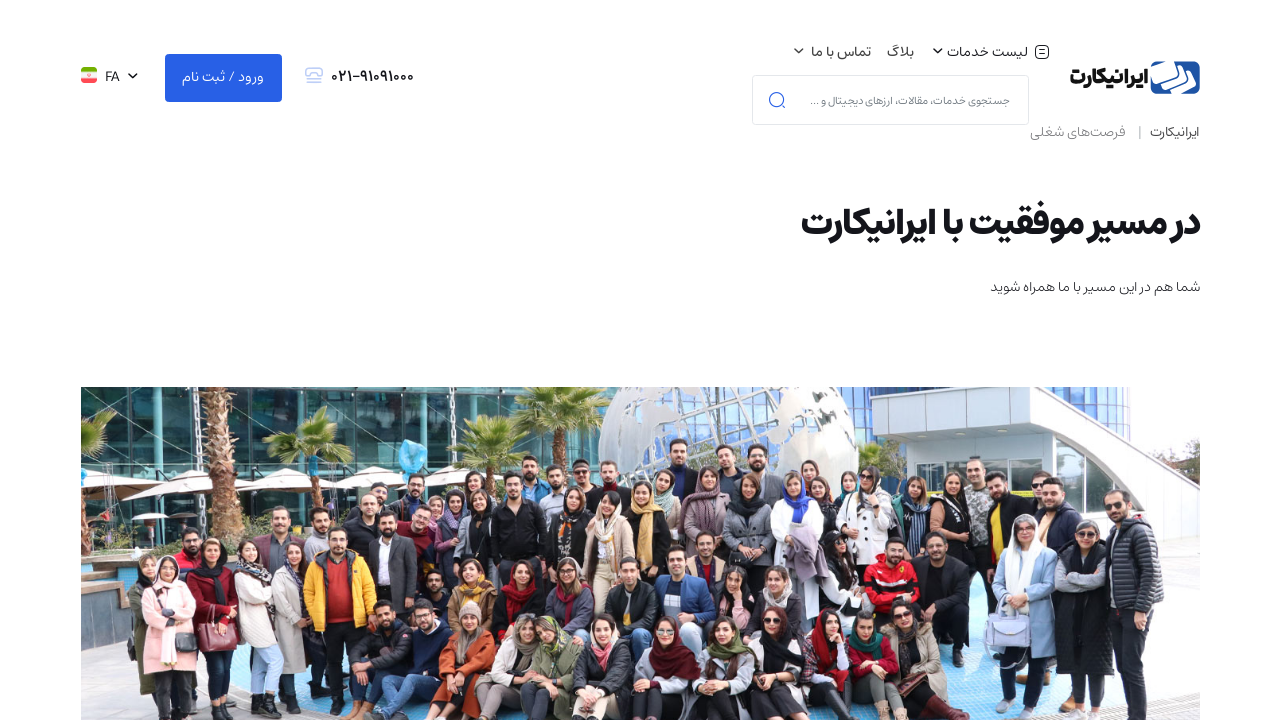

Filled name field with 'Maria Johnson' on input[name='your-name']
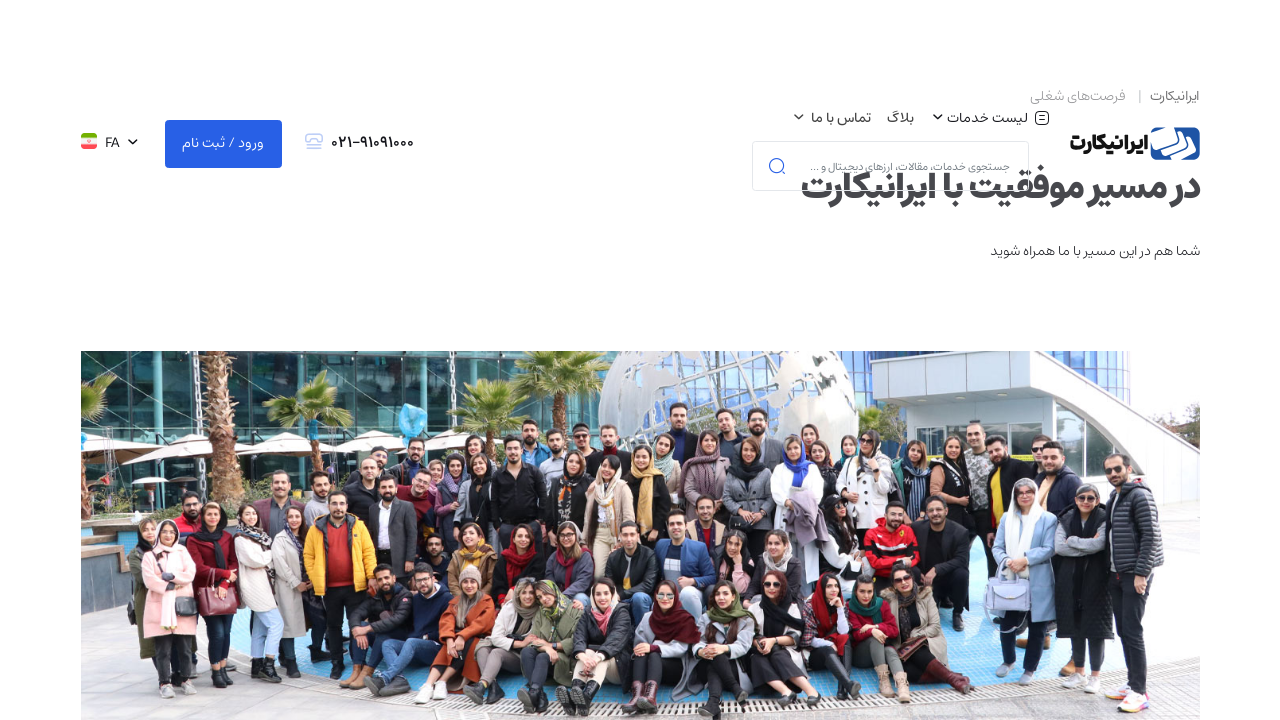

Filled email field with 'maria.johnson.test@example.com' on input[name='your-email']
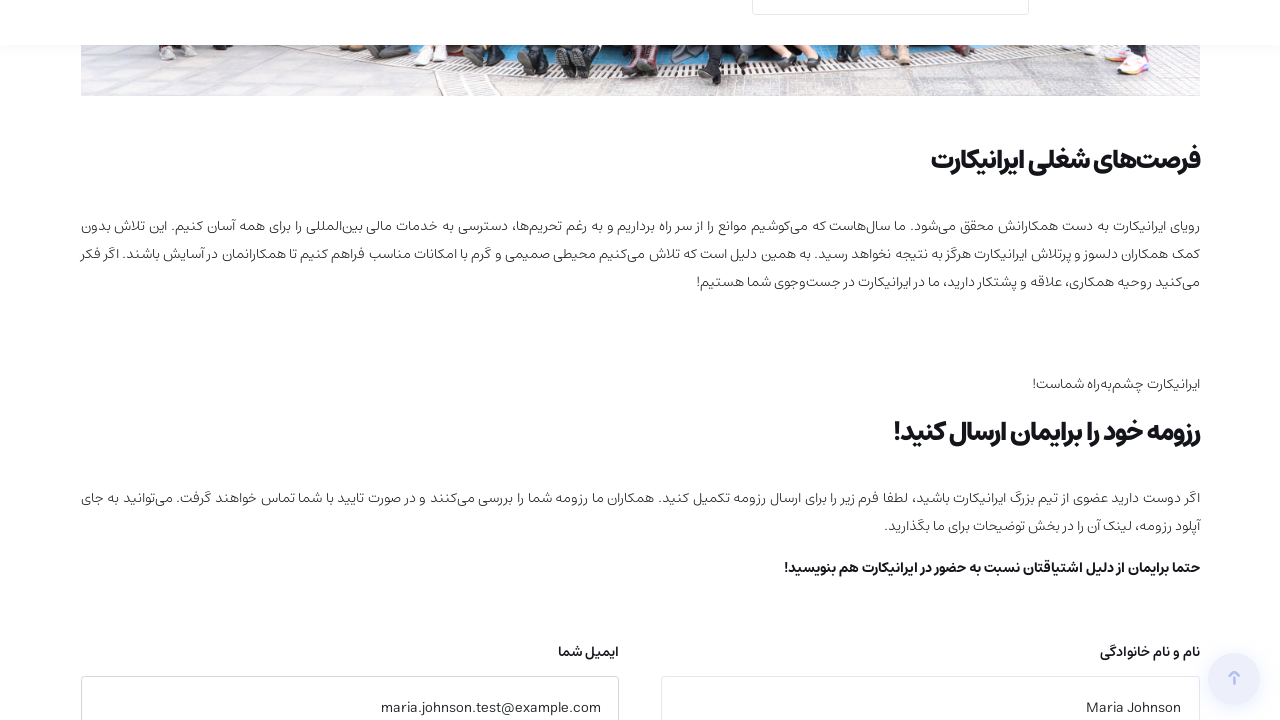

Filled phone field with '5551234567' on input[name='your-phone']
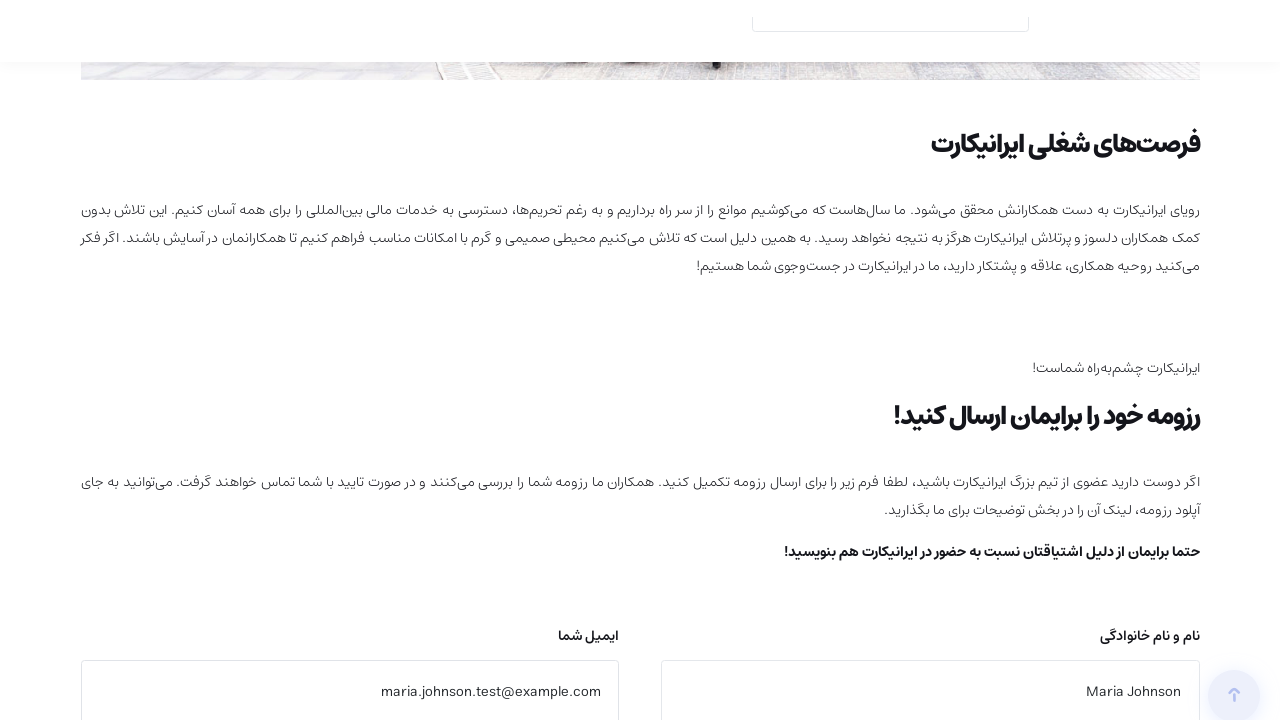

Filled position field with 'Front-end Developer' on input[name='your-position']
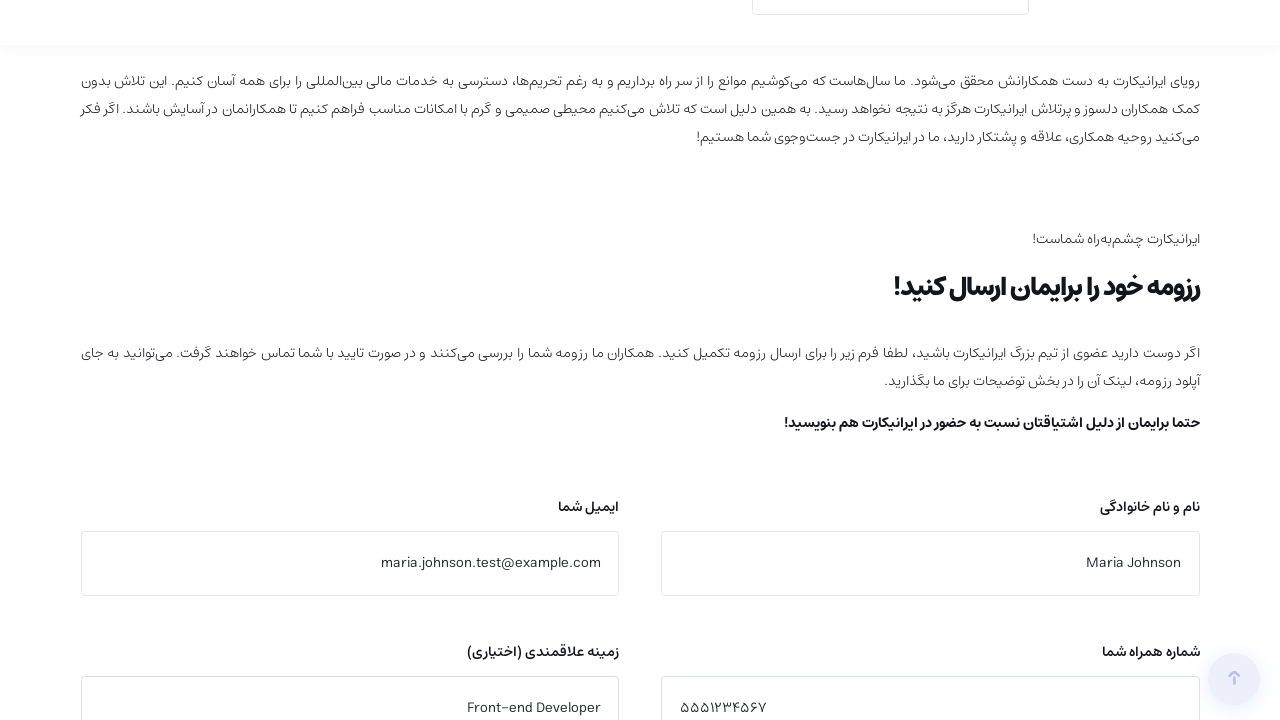

Filled message field with job application message on textarea[name='your-message']
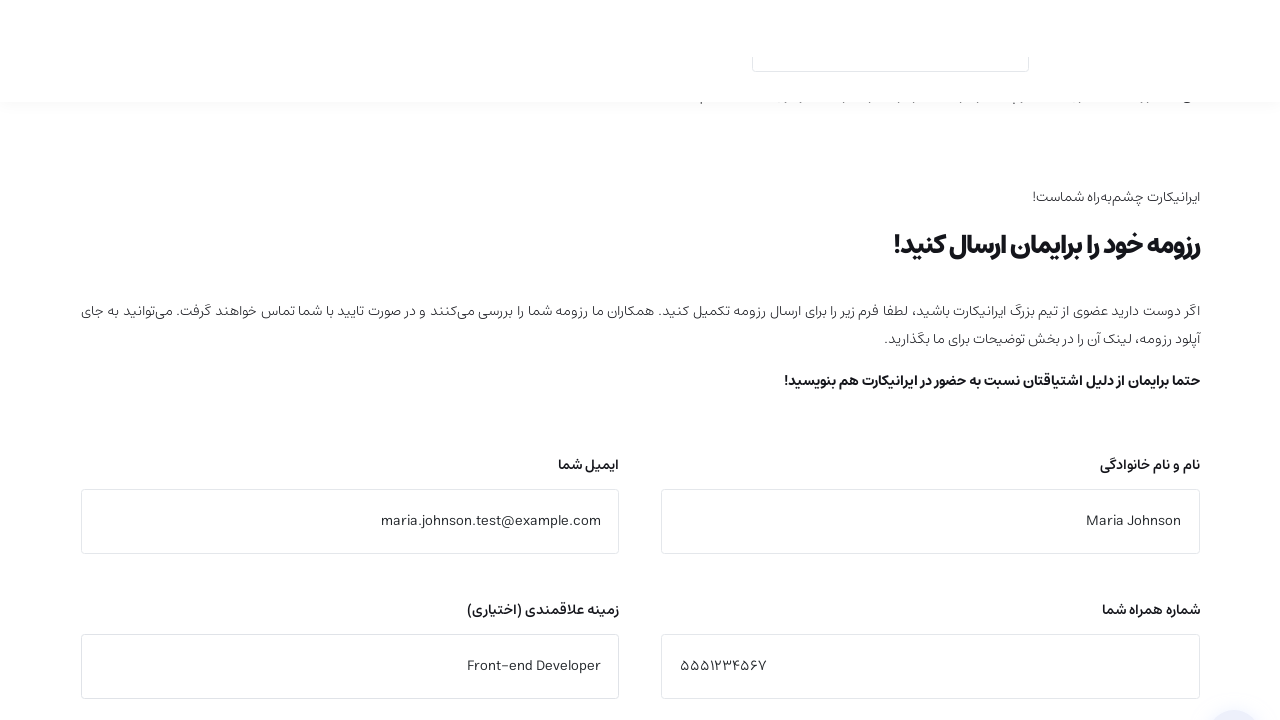

Clicked submit button to submit the job application form at (719, 360) on .btn-lg
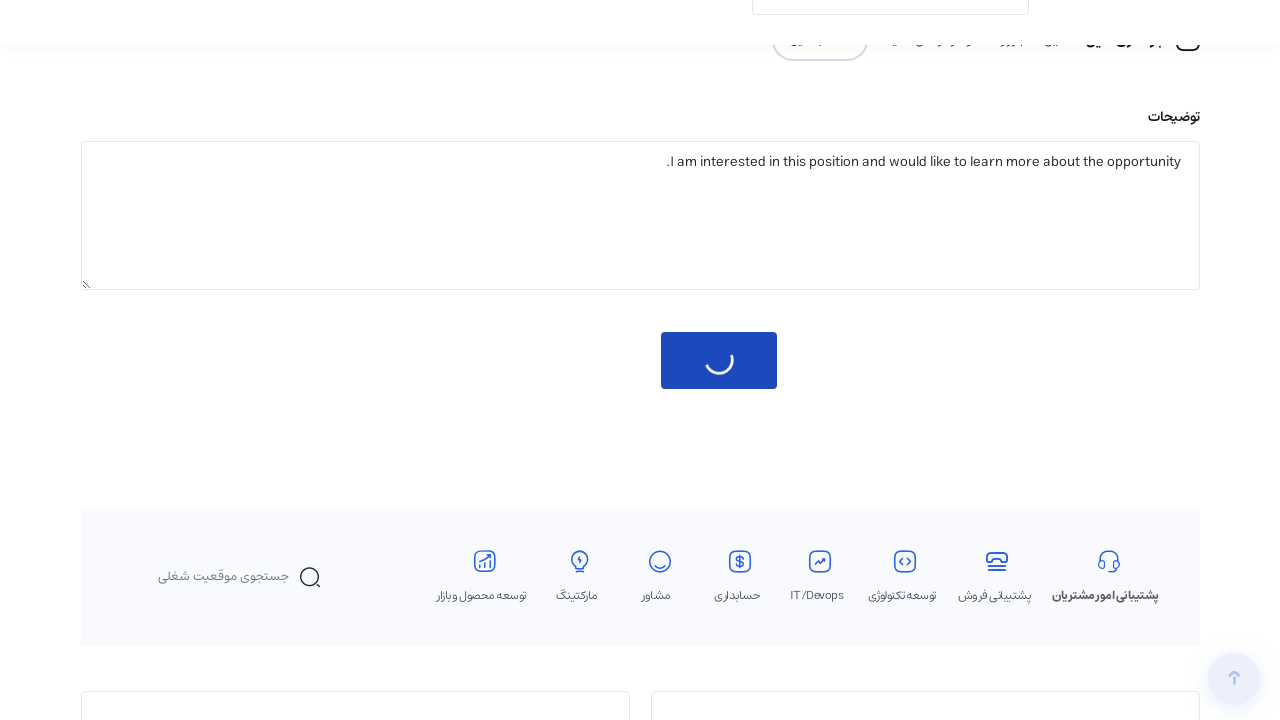

Waited for form submission to process
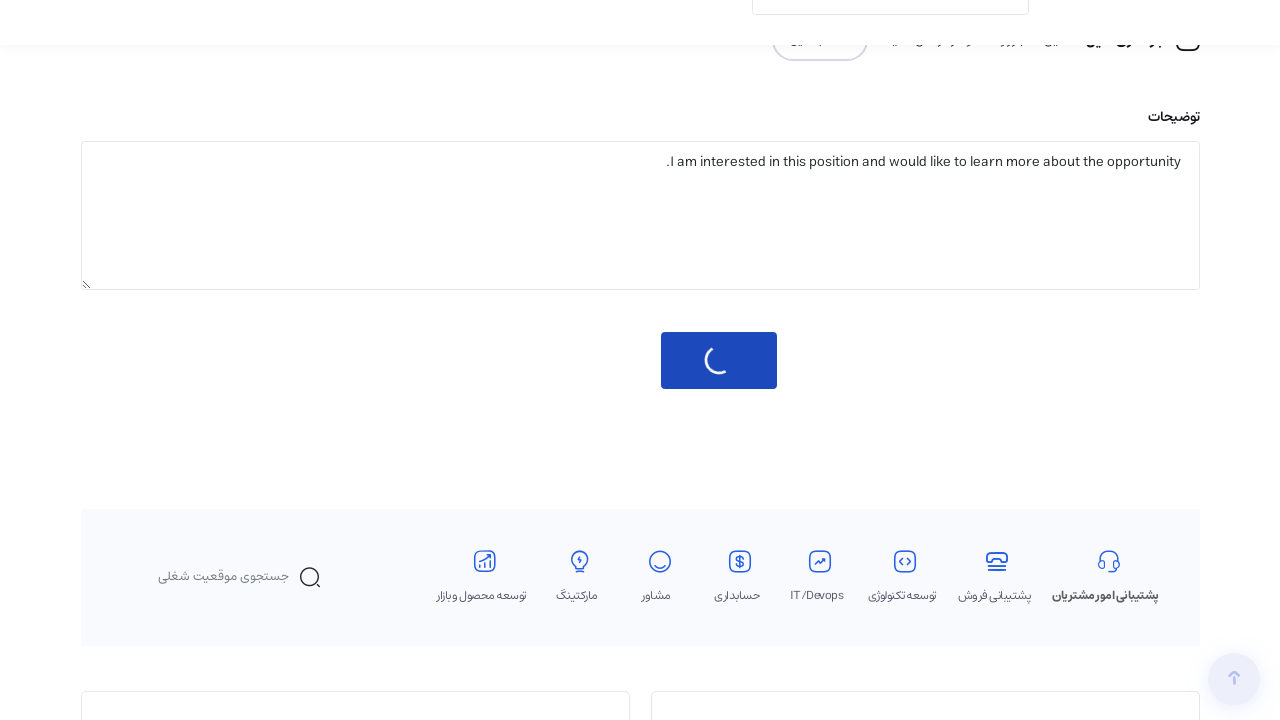

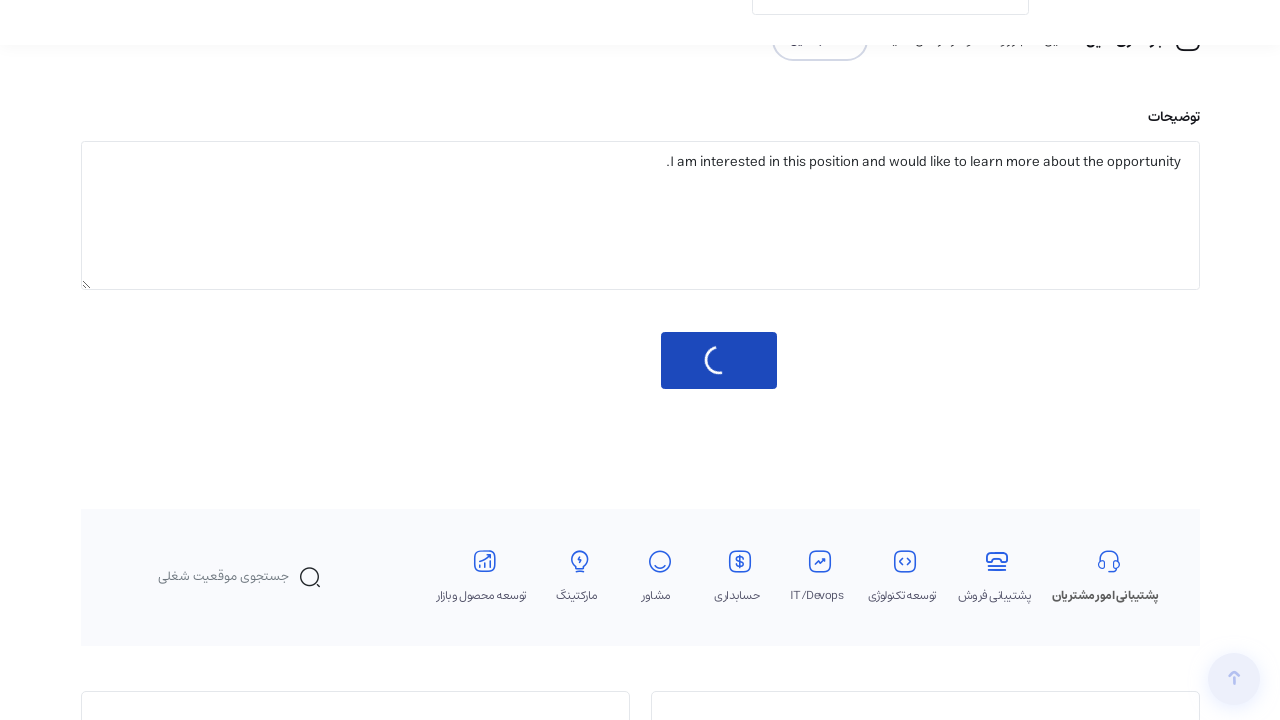